Tests the Playwright documentation site by verifying the page title contains "Playwright" and clicking the "Get started" link to navigate to the Installation page.

Starting URL: https://playwright.dev/

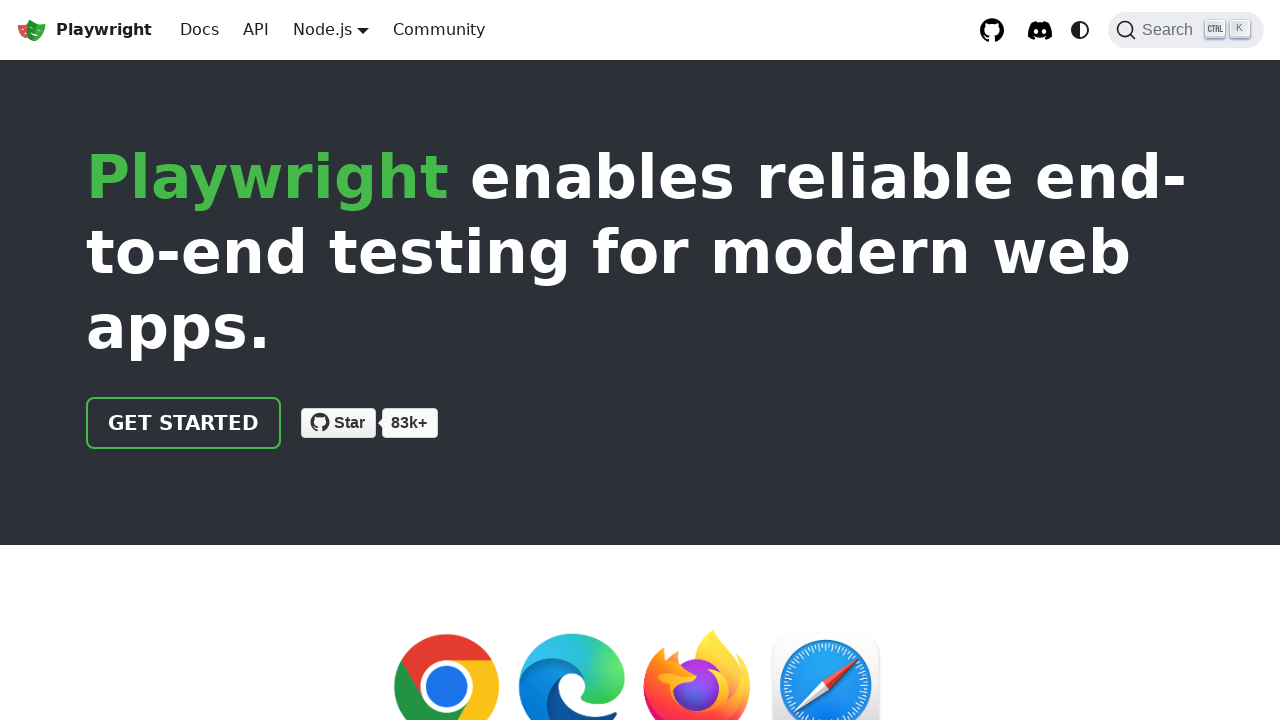

Verified page title contains 'Playwright'
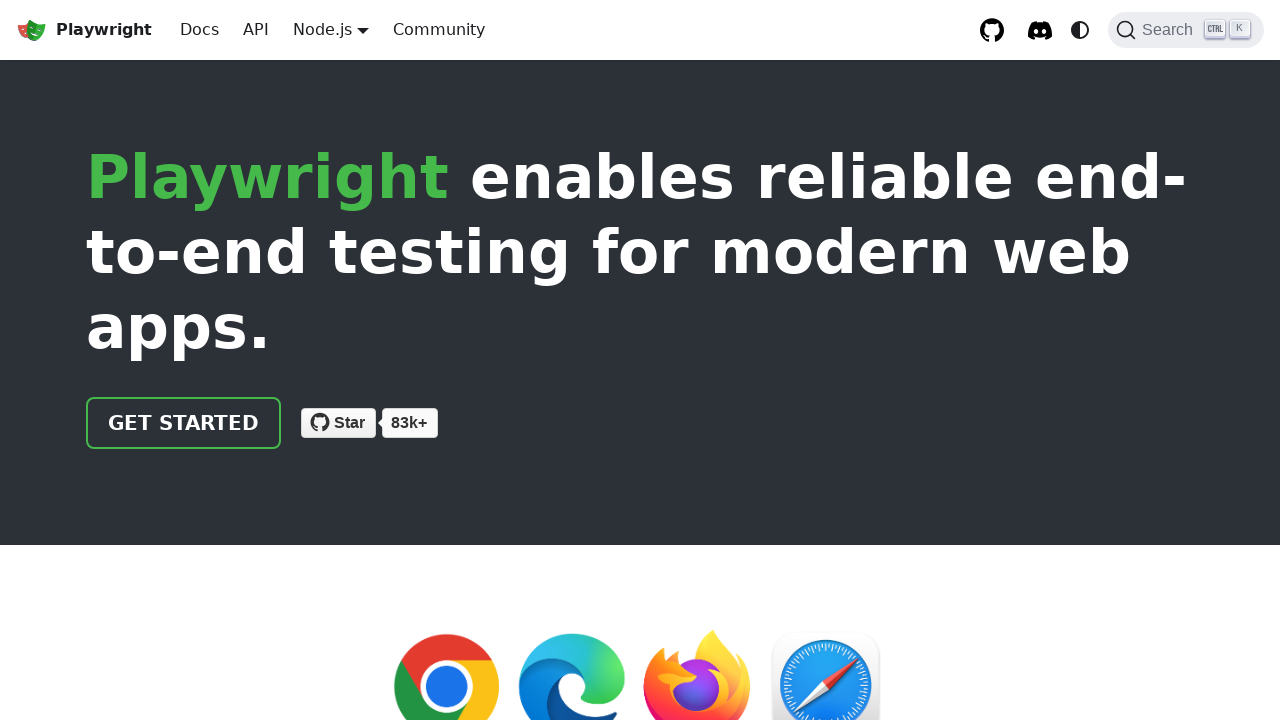

Clicked 'Get started' link at (184, 423) on internal:role=link[name="Get started"i]
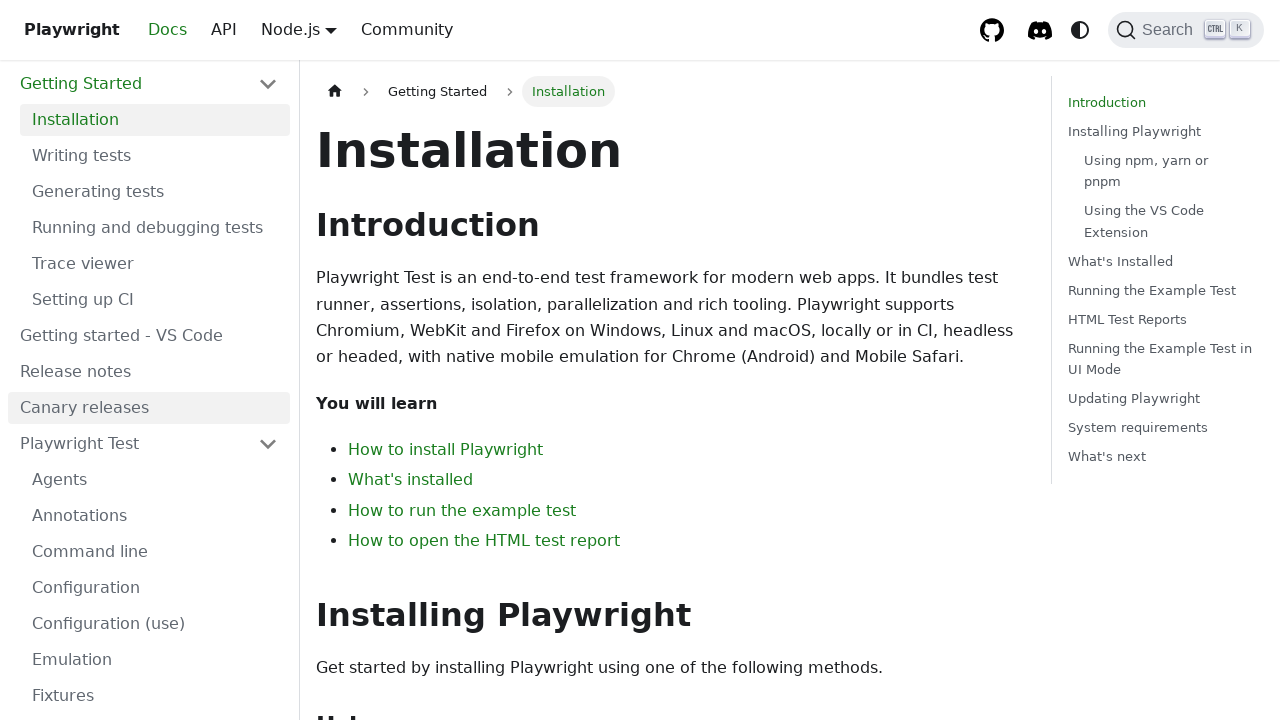

Verified 'Installation' heading is visible on the page
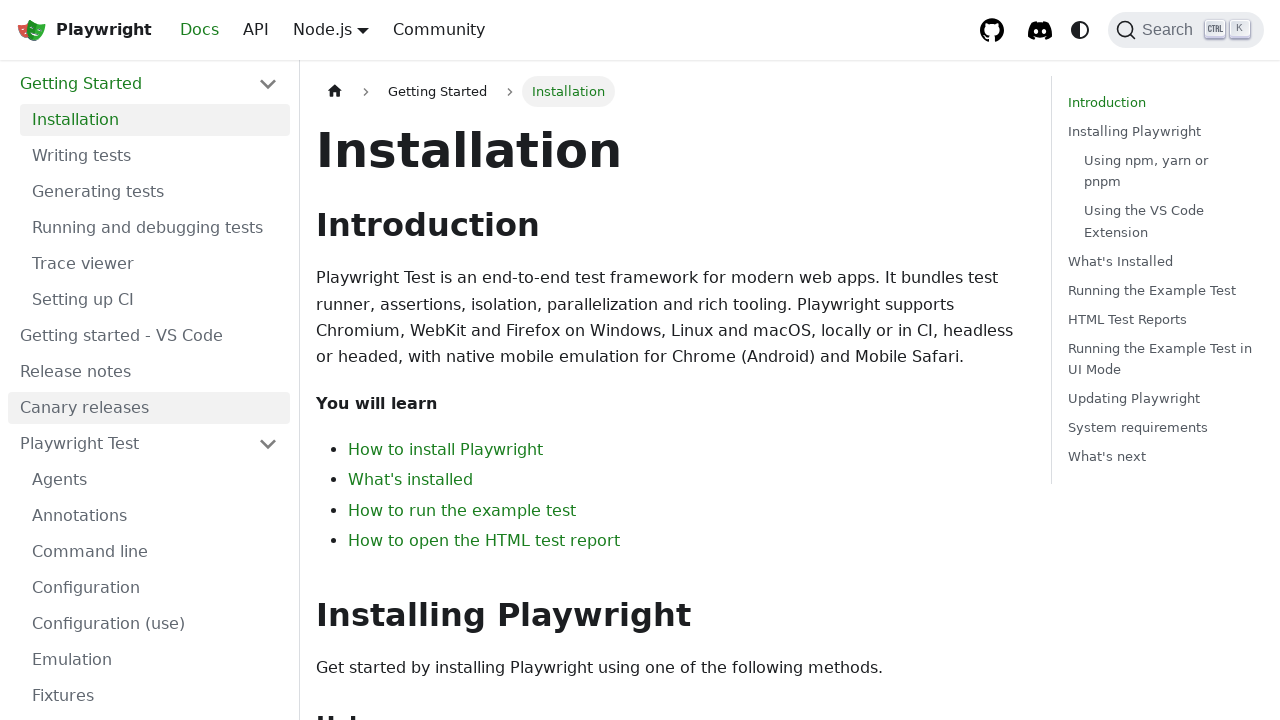

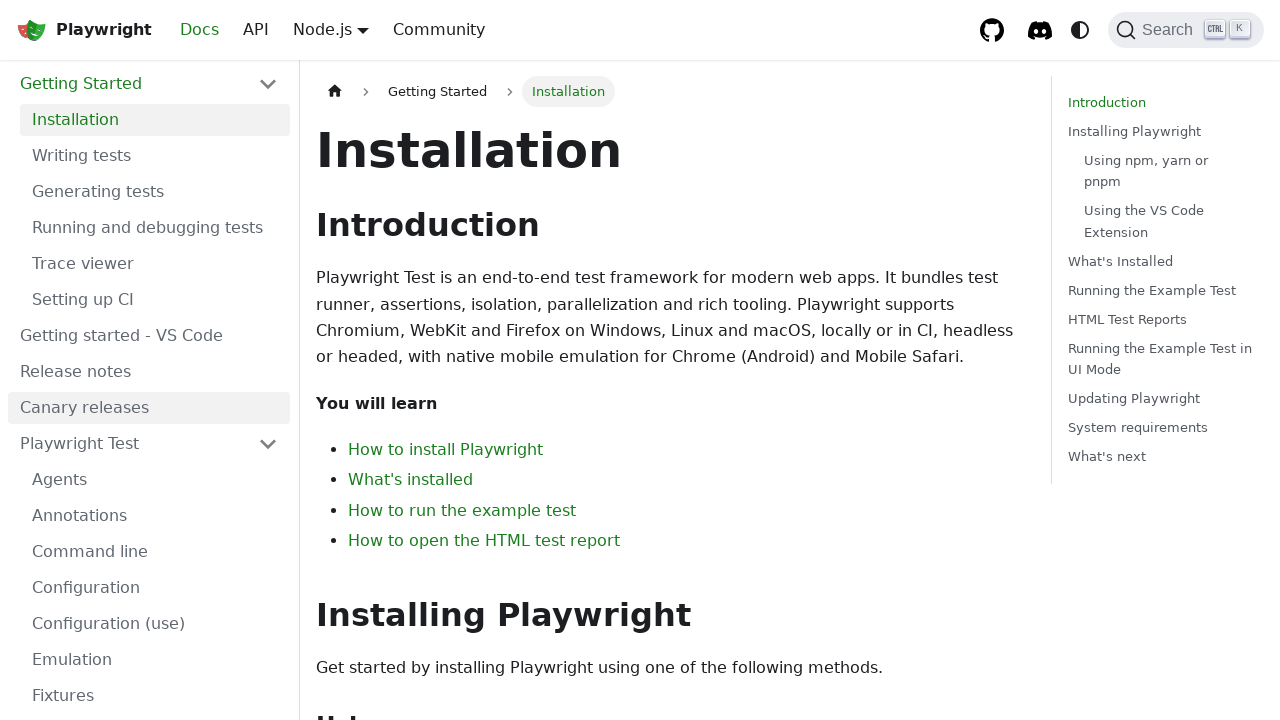